Tests static dropdown functionality by selecting options using three different methods: by index, by visible text, and by value on a practice website.

Starting URL: https://rahulshettyacademy.com/dropdownsPractise/

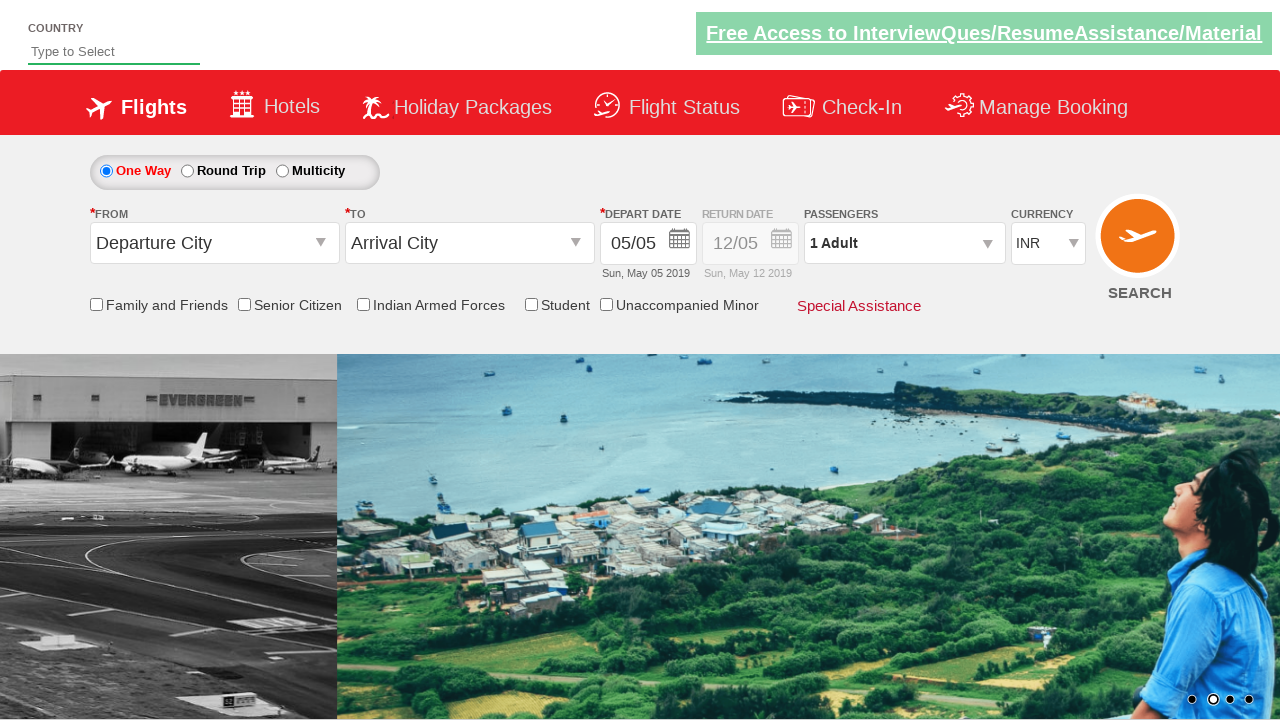

Navigated to static dropdown practice website
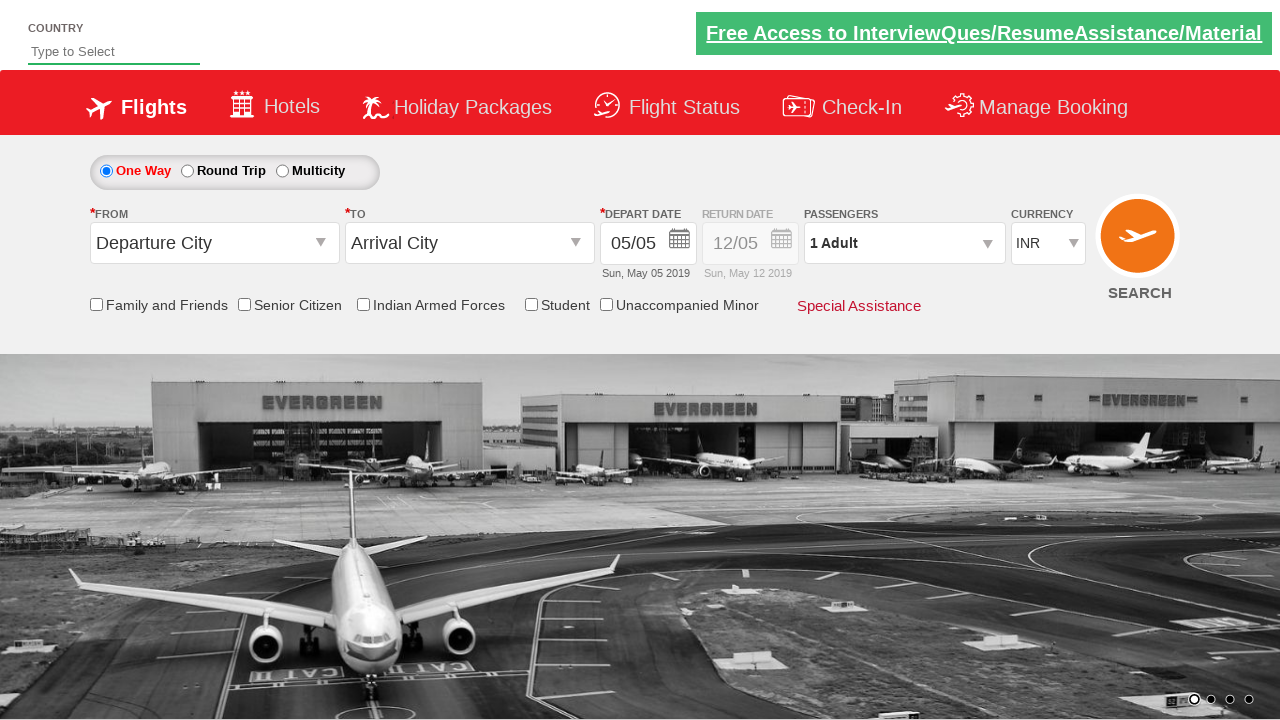

Selected dropdown option by index 3 on #ctl00_mainContent_DropDownListCurrency
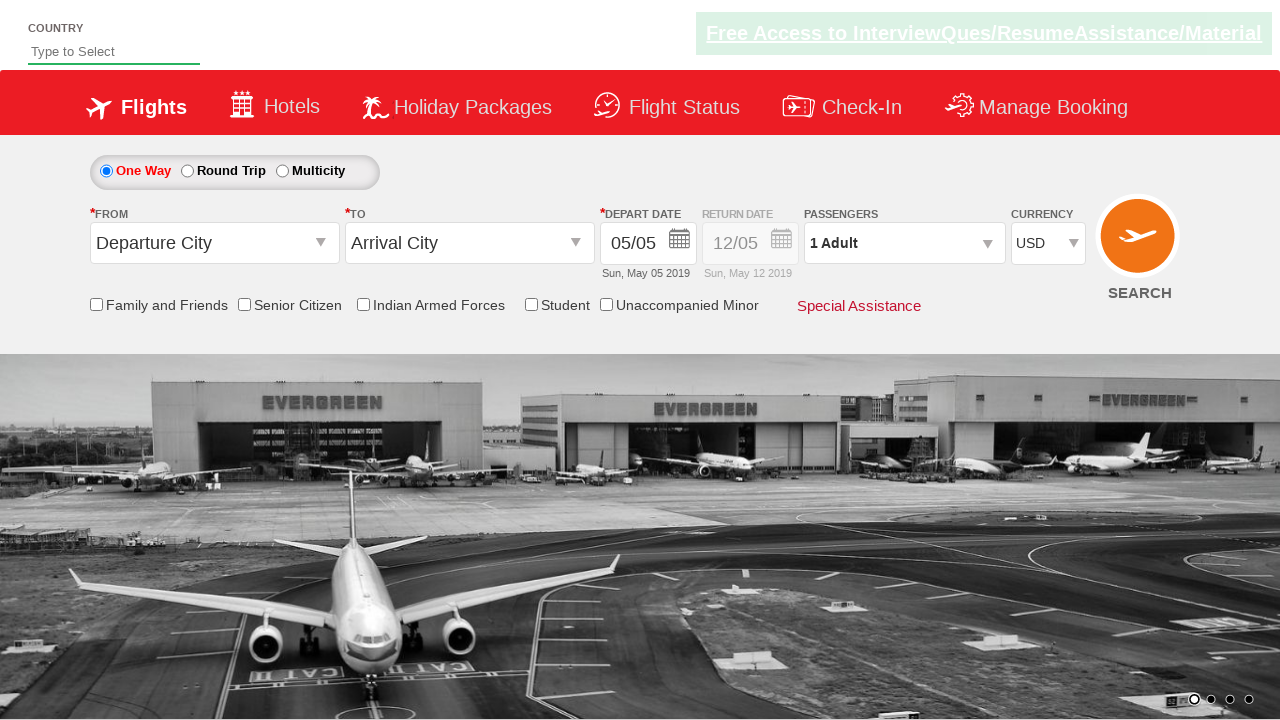

Selected dropdown option by visible text 'AED' on #ctl00_mainContent_DropDownListCurrency
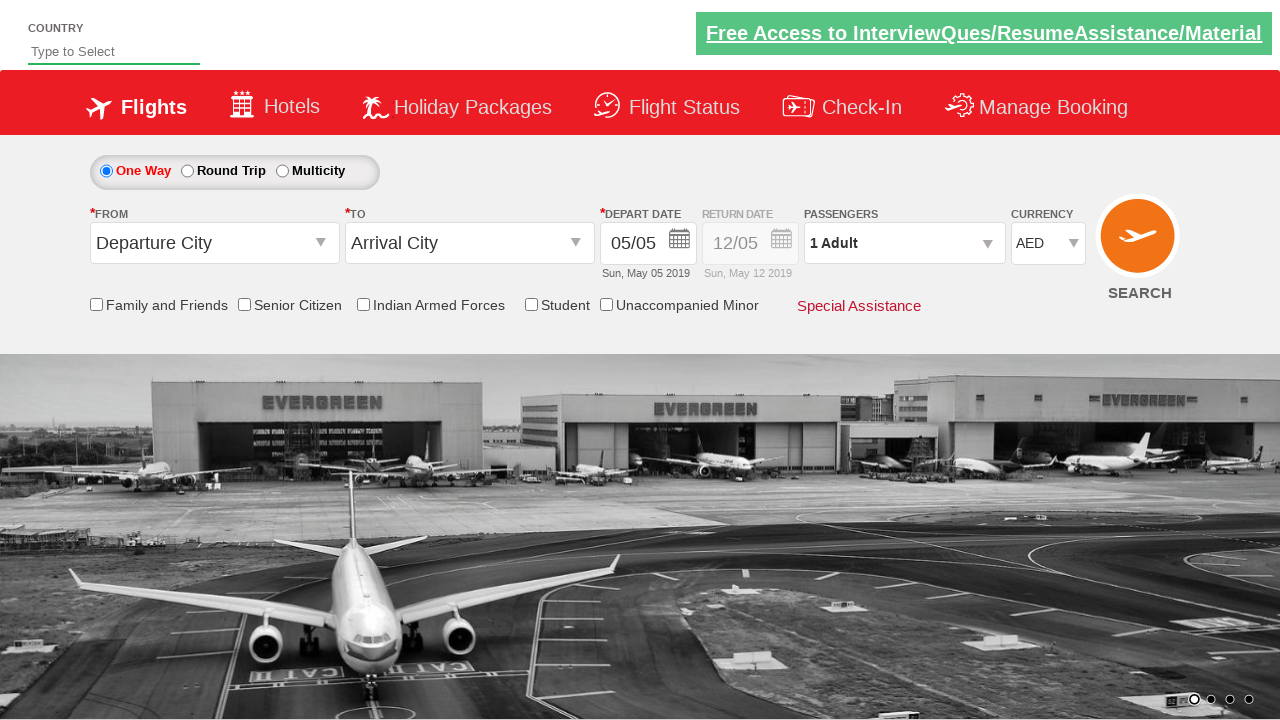

Selected dropdown option by value 'INR' on #ctl00_mainContent_DropDownListCurrency
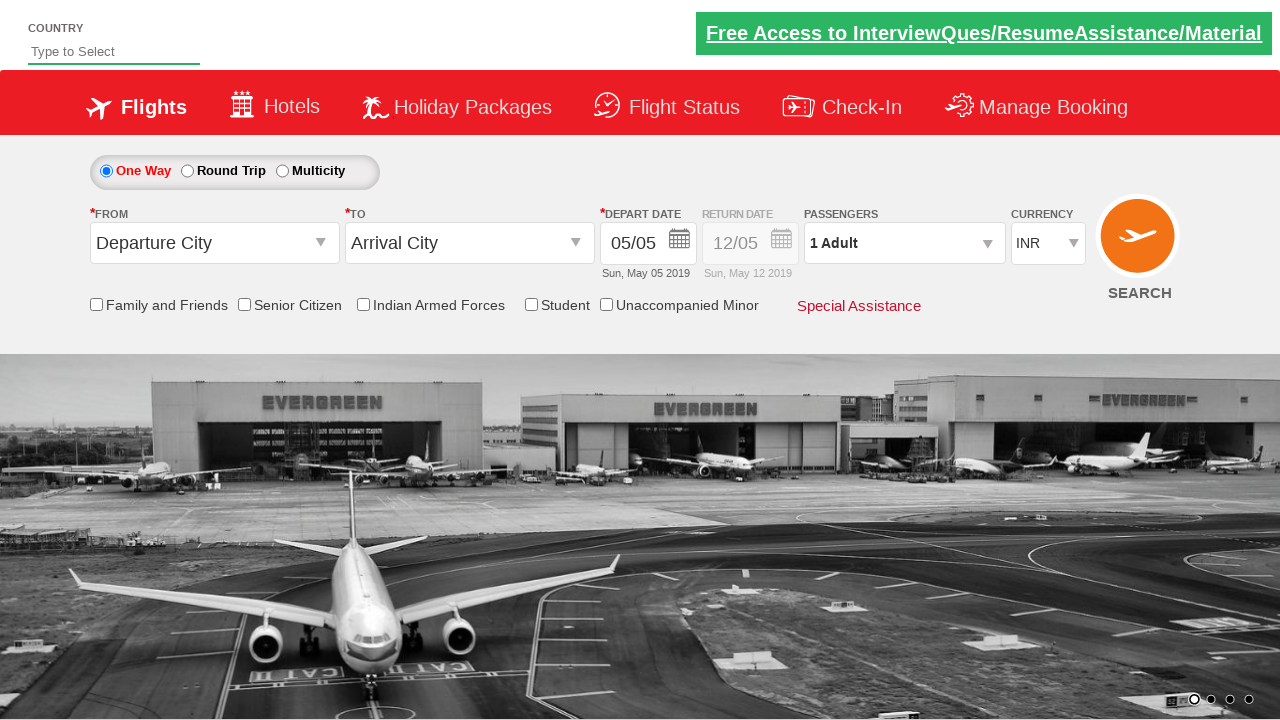

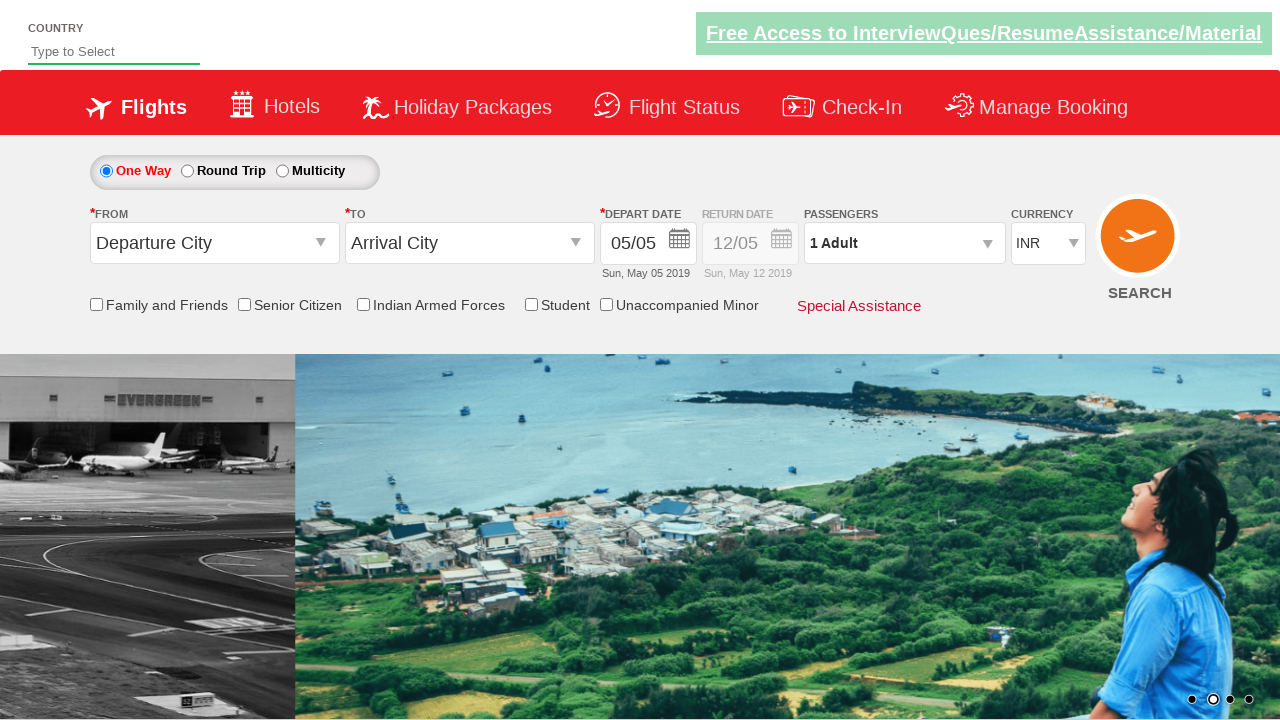